Demonstrates JavaScript execution for scrolling - scrolls the window by 600 pixels and then scrolls within a table element with fixed header.

Starting URL: https://rahulshettyacademy.com/AutomationPractice/

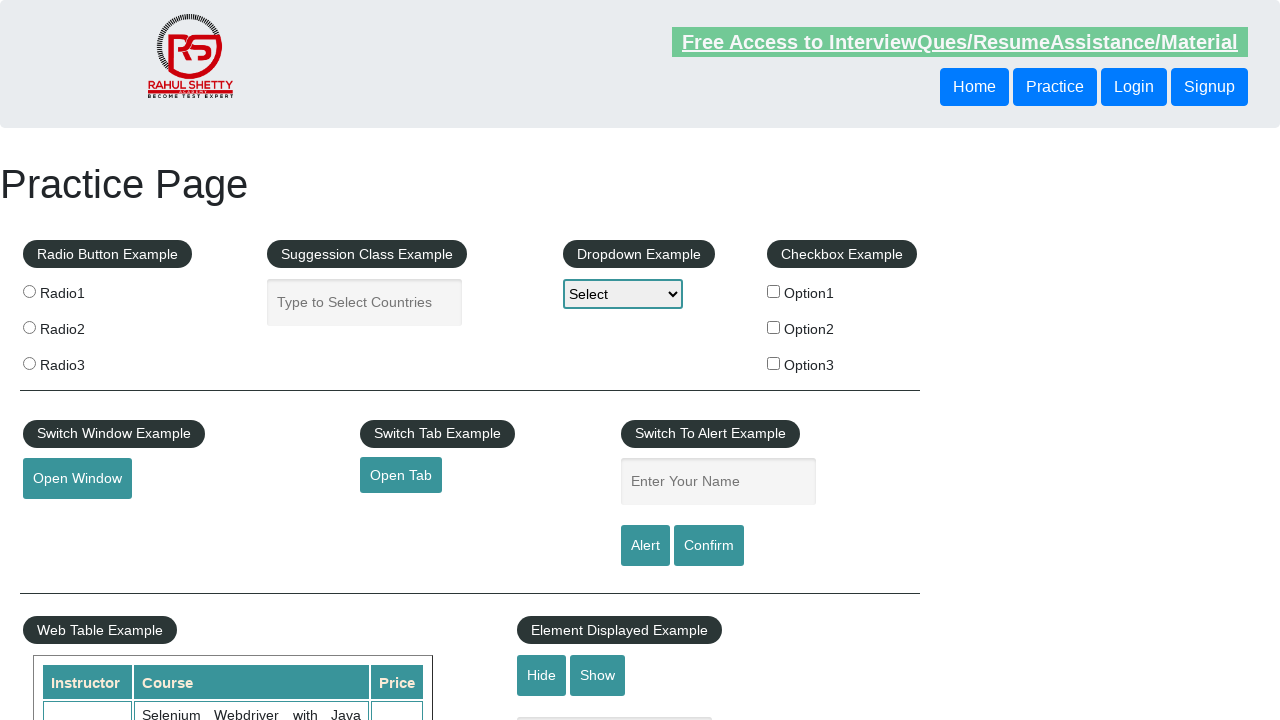

Executed JavaScript to scroll window down by 600 pixels
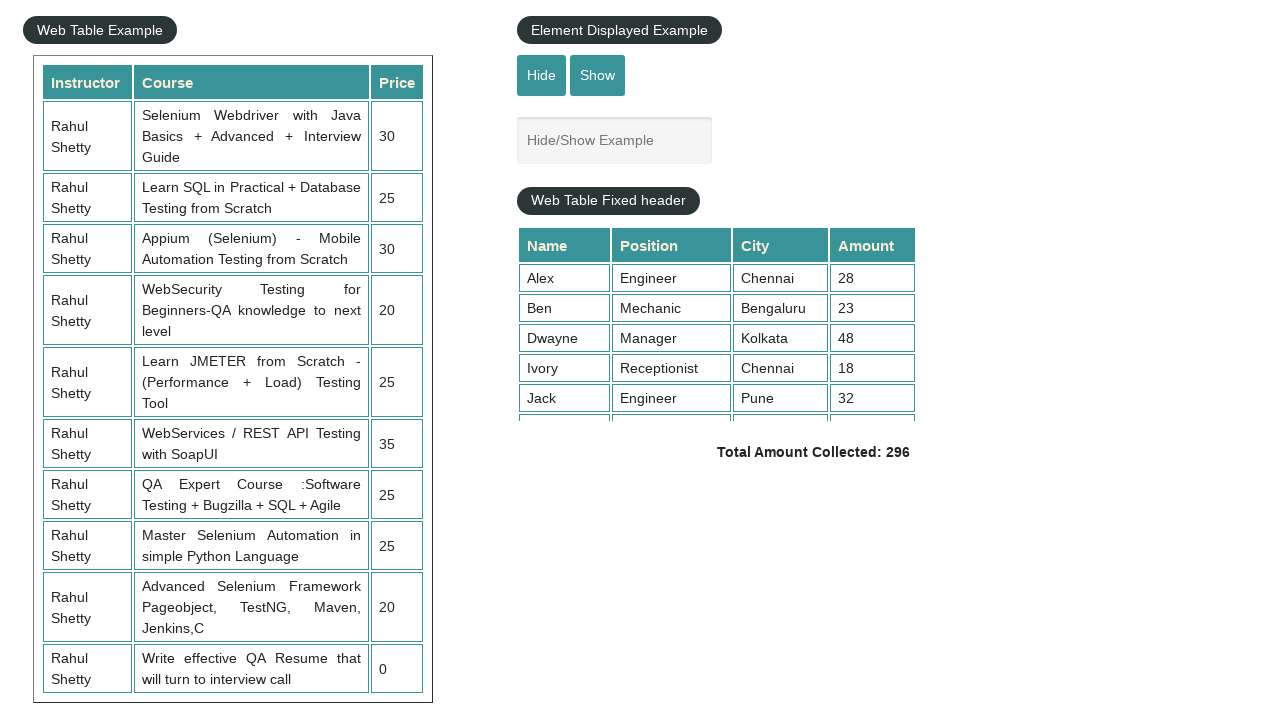

Waited 1 second for window scroll to complete
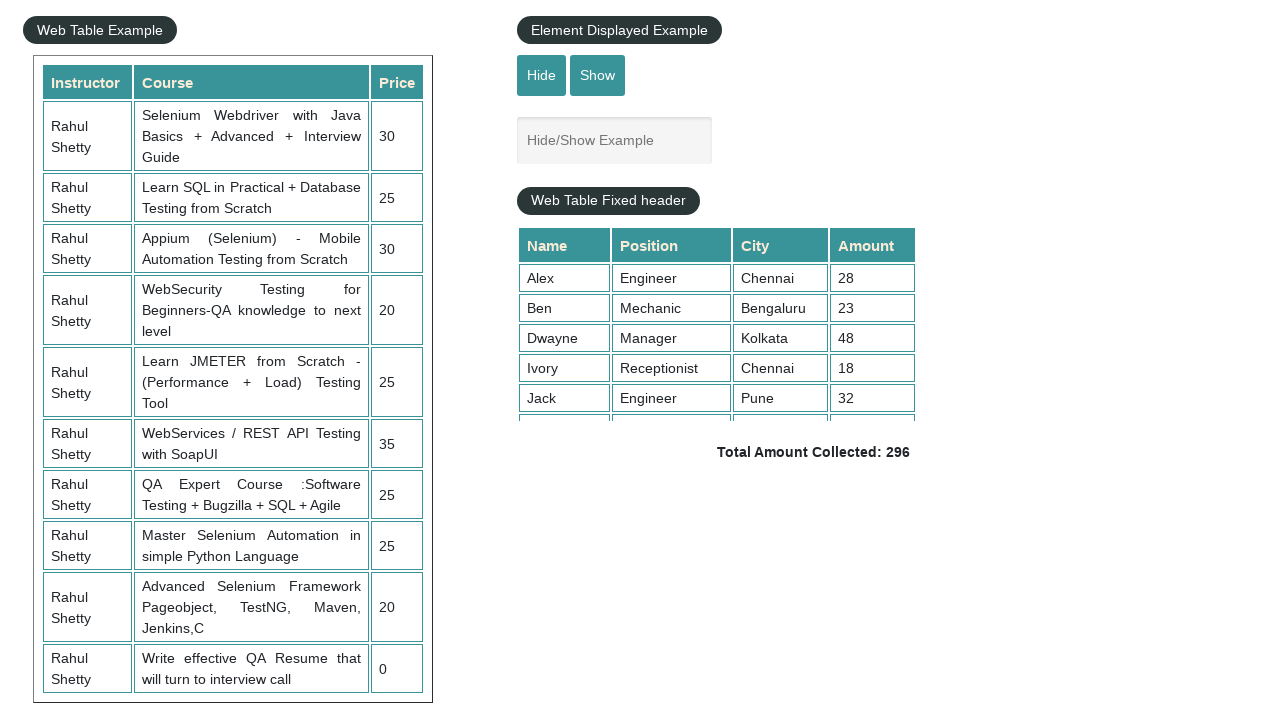

Executed JavaScript to scroll table with fixed header by 5000 pixels
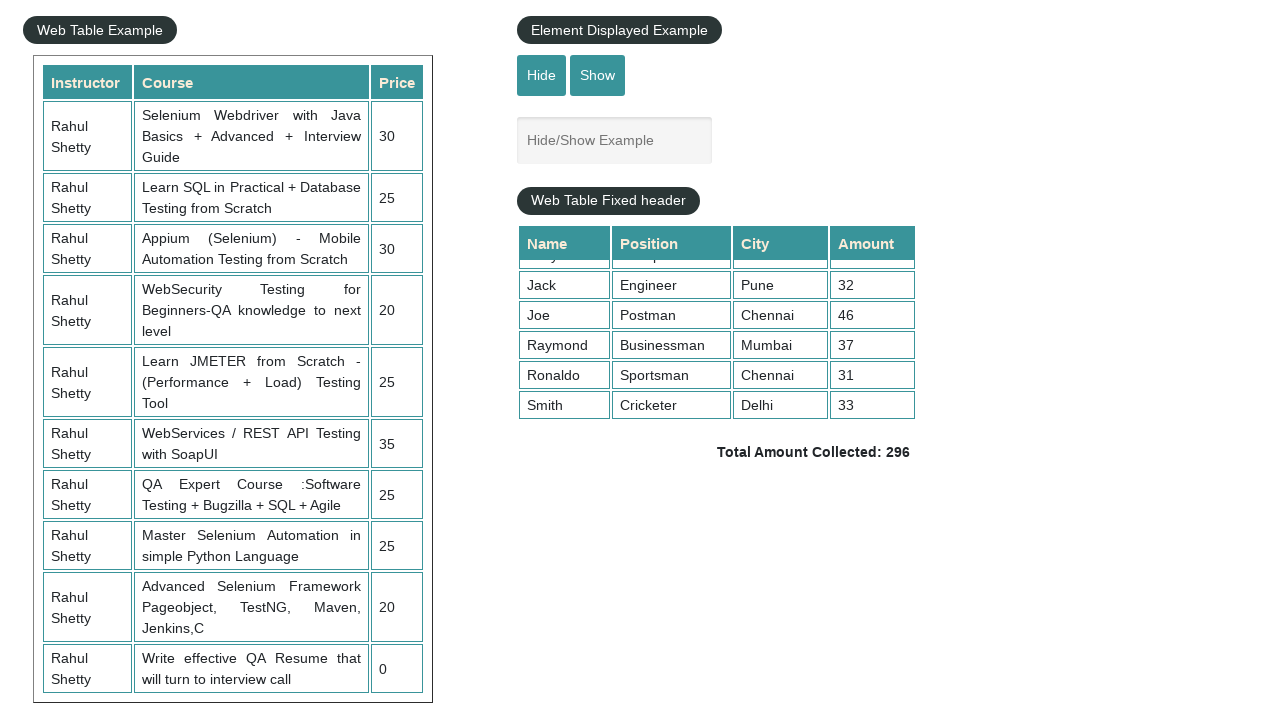

Waited 1 second for table scroll to complete
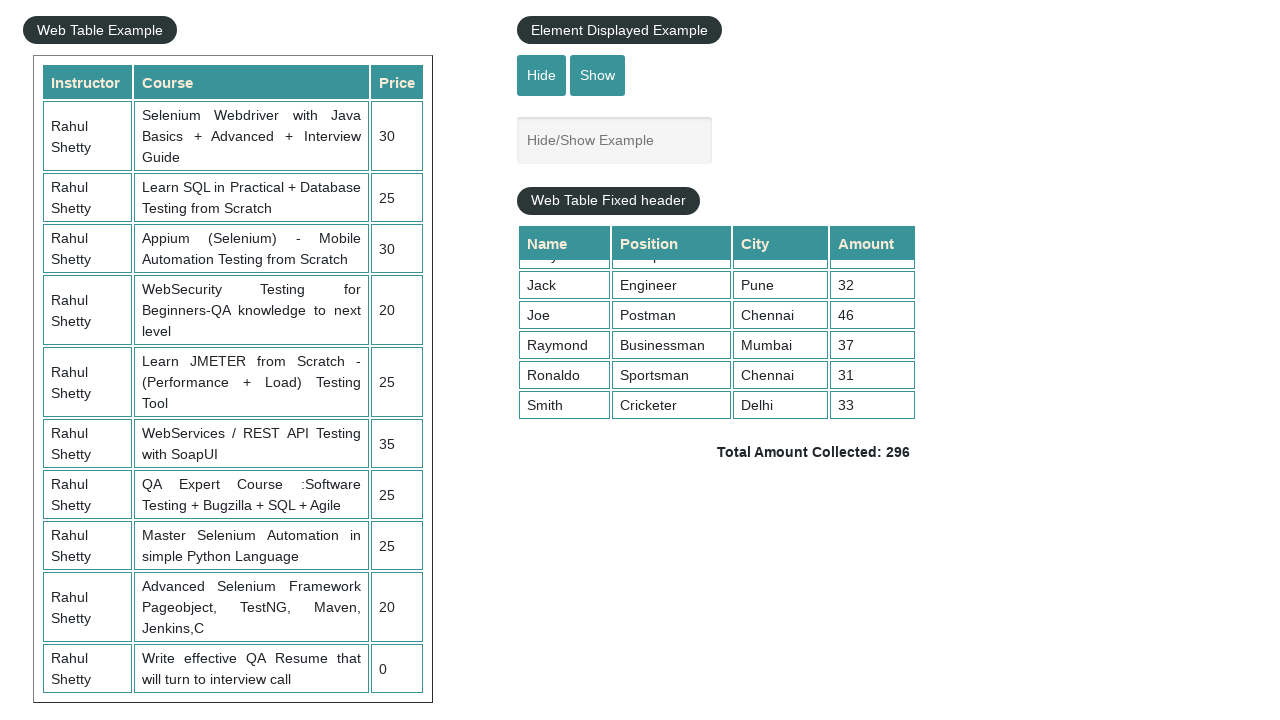

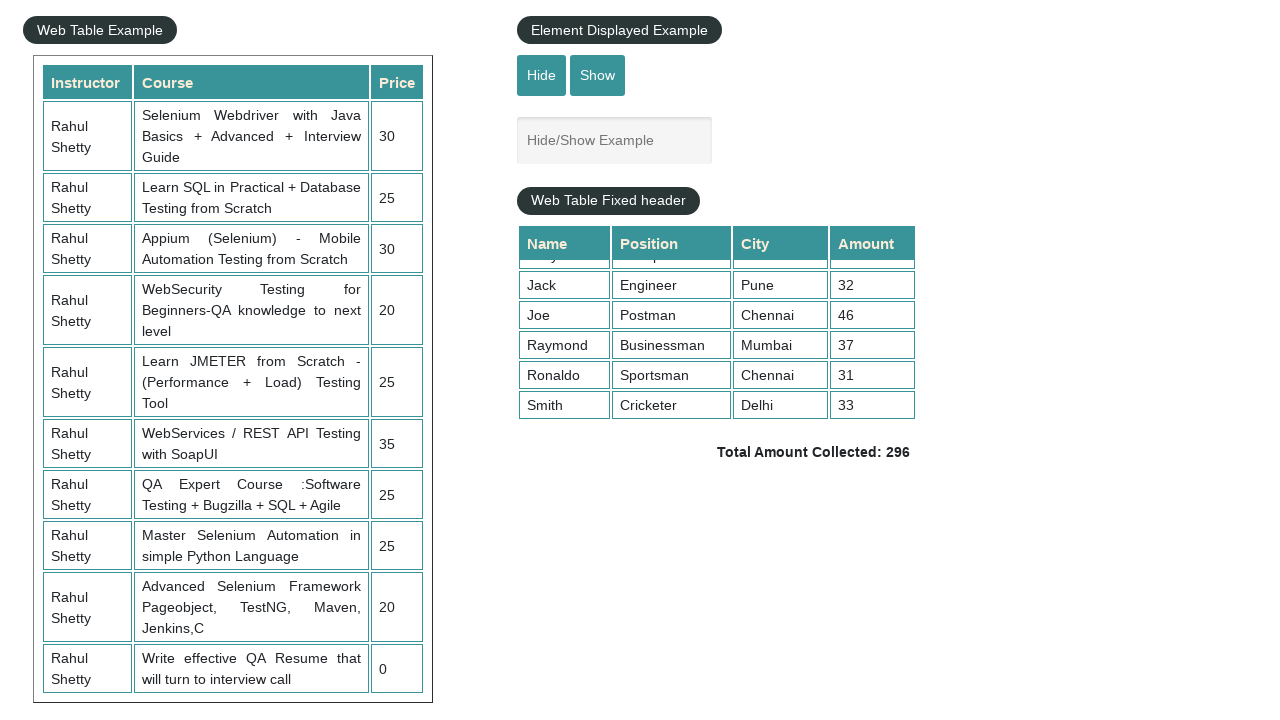